Tests various button interactions on LeafGround's button practice page including clicking buttons to confirm title changes, asserting disabled button states, clicking image buttons, and counting rounded buttons.

Starting URL: https://leafground.com/button.xhtml

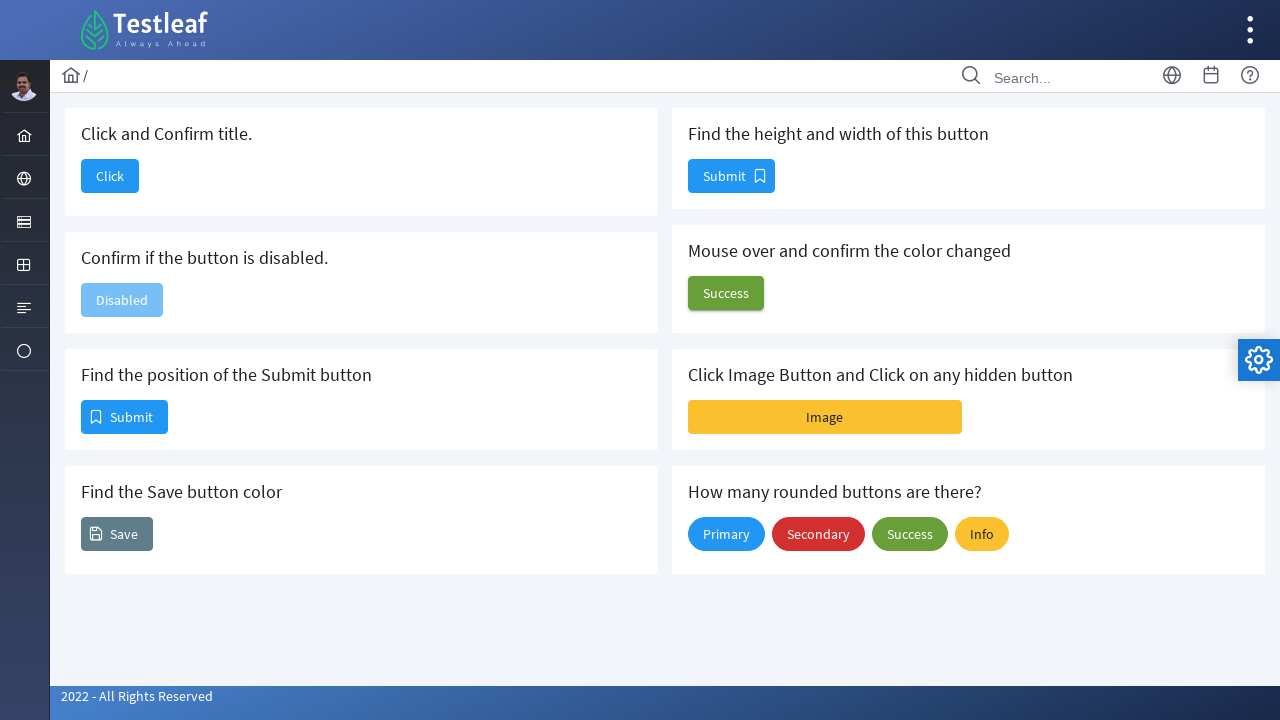

Retrieved page title before interaction
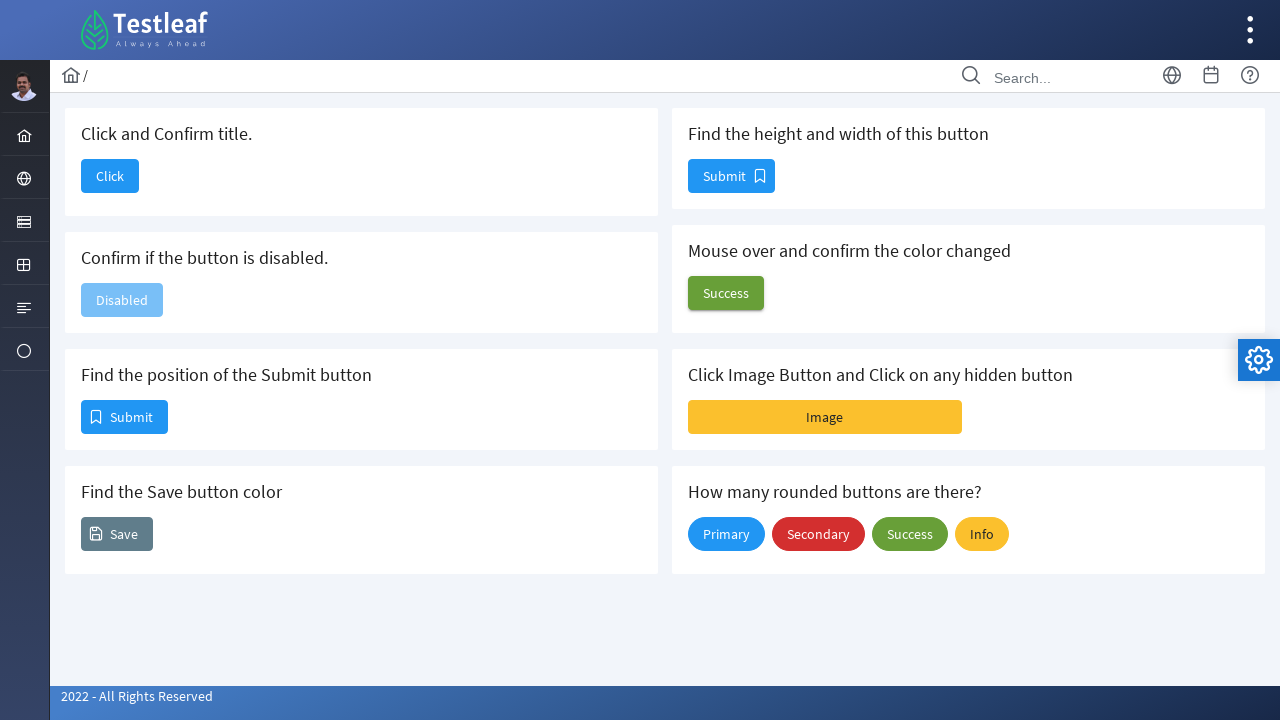

Clicked button in 'Click and Confirm title' card at (110, 176) on div .card >> internal:has="internal:role=heading[name=\"Click and Confirm title.
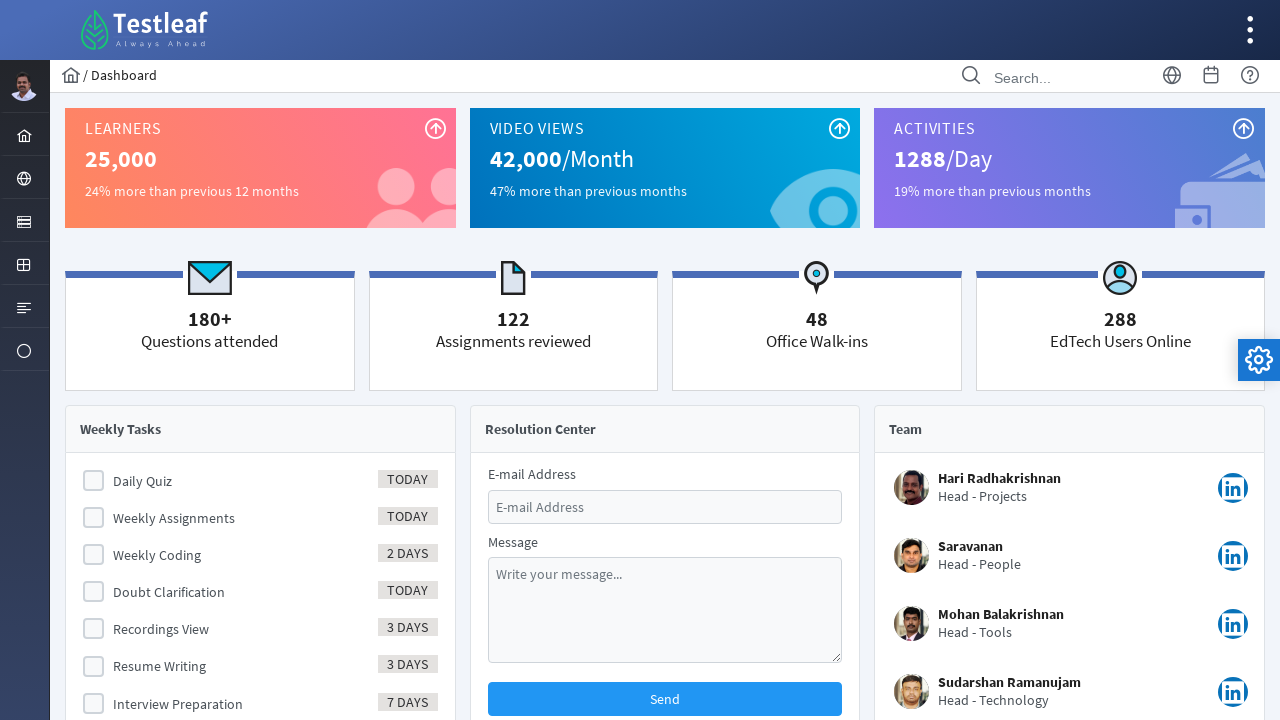

Dashboard became visible
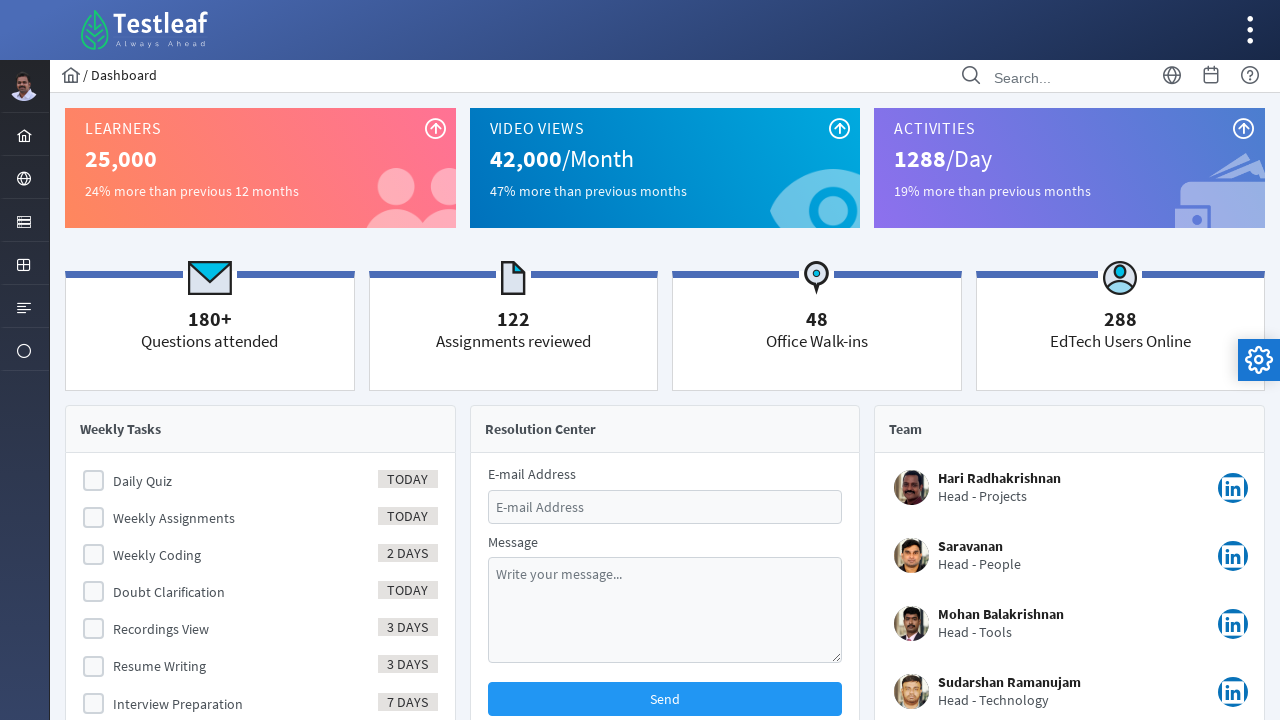

Verified Dashboard breadcrumb is visible
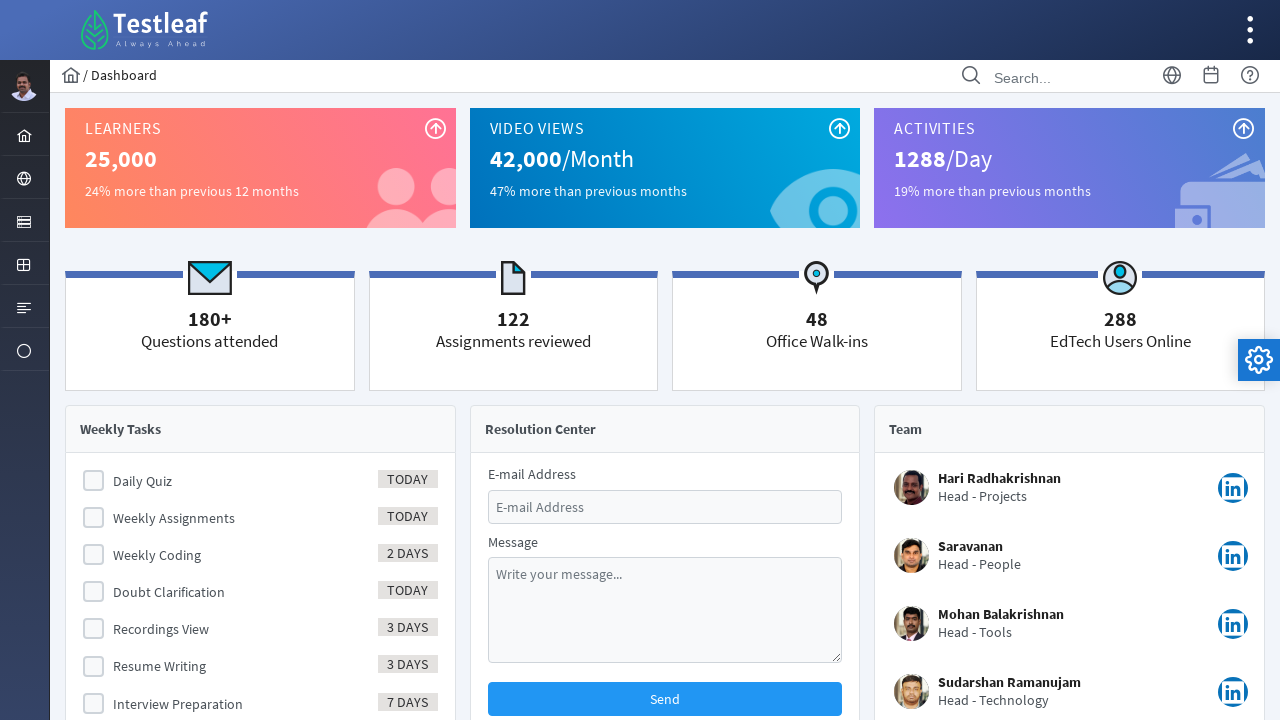

Retrieved page title after clicking button
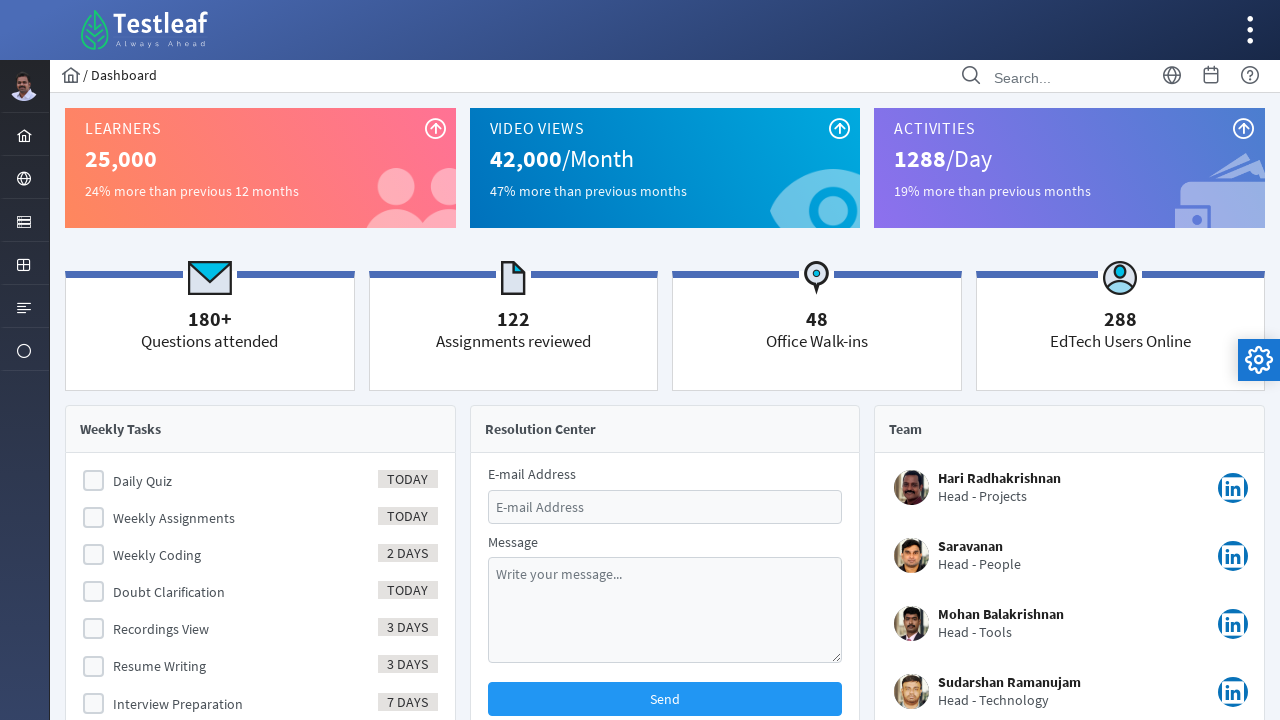

Asserted that page title changed
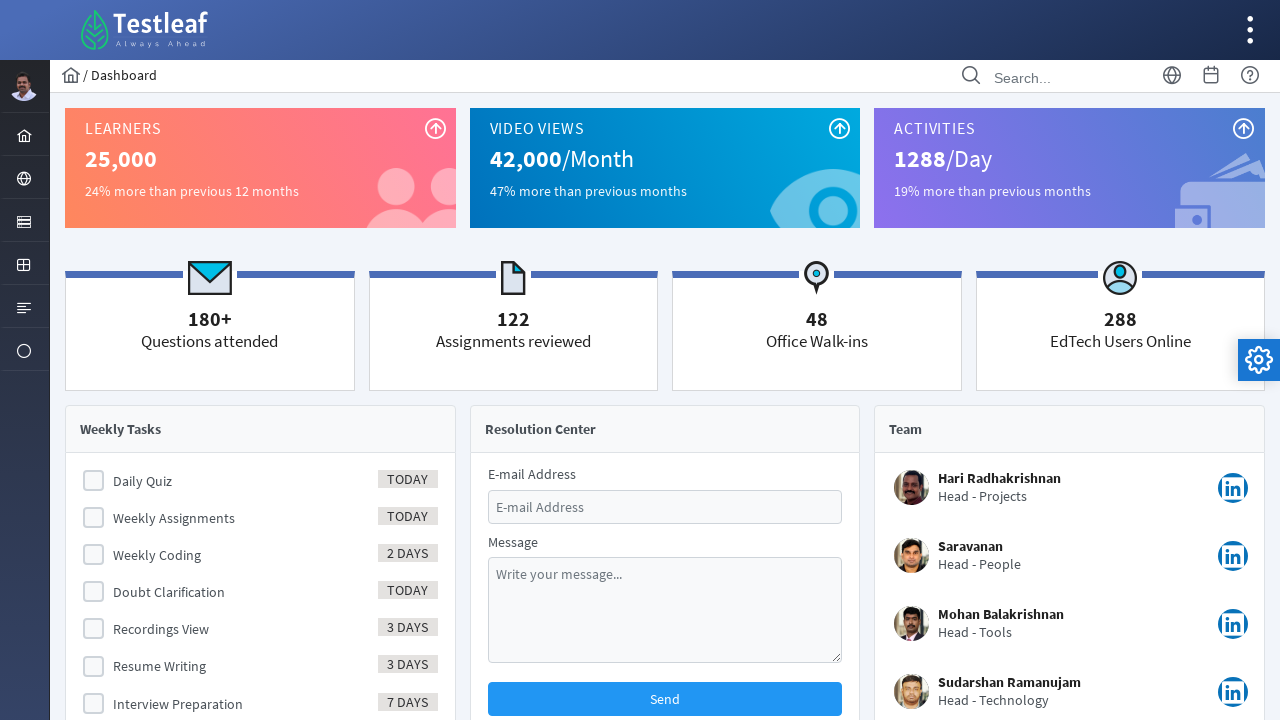

Asserted that 'Dashboard' is in page title
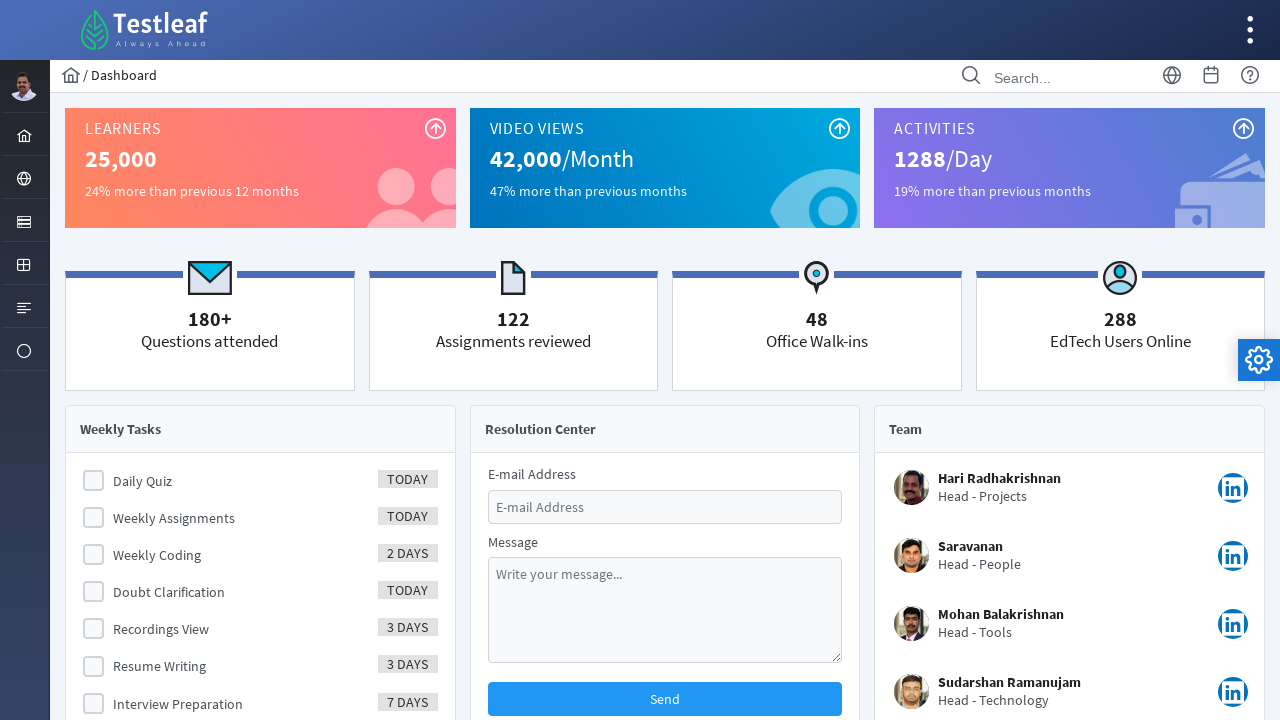

Hovered over menu item 3 at (24, 220) on xpath=//form[@id='menuform']/ul/li[3]
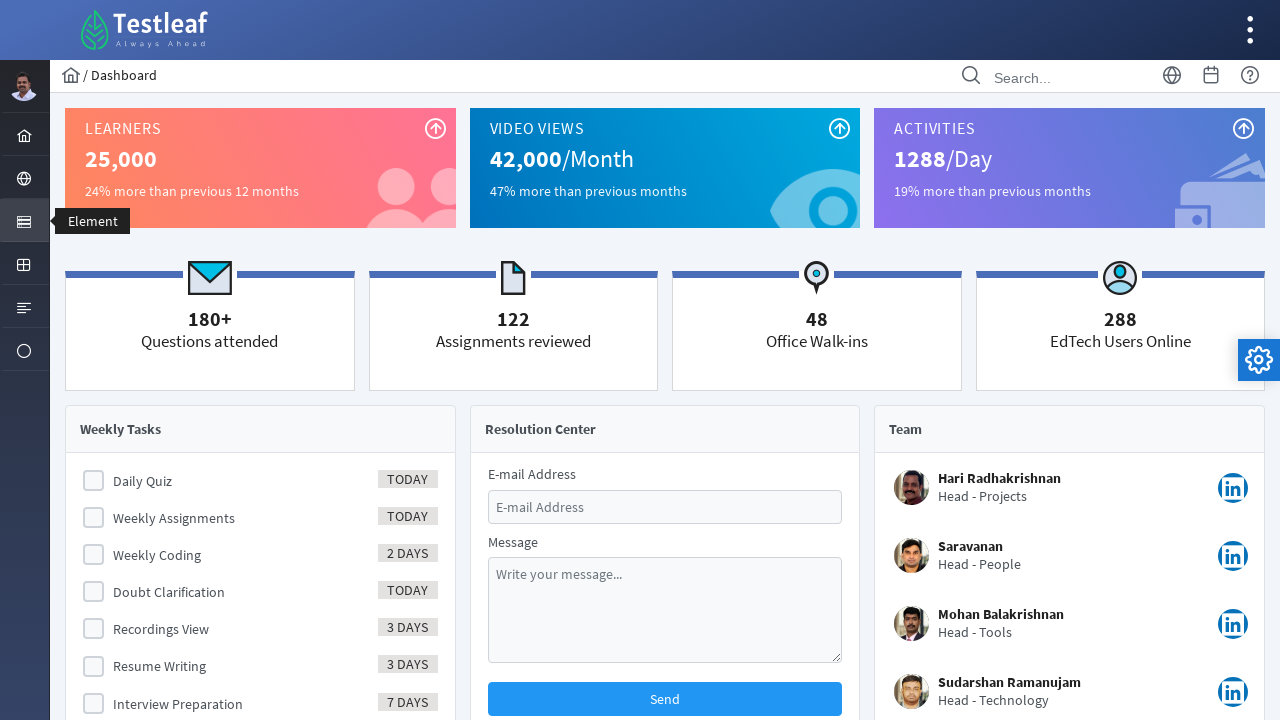

Clicked menu item 3 at (24, 220) on xpath=//form[@id='menuform']/ul/li[3]
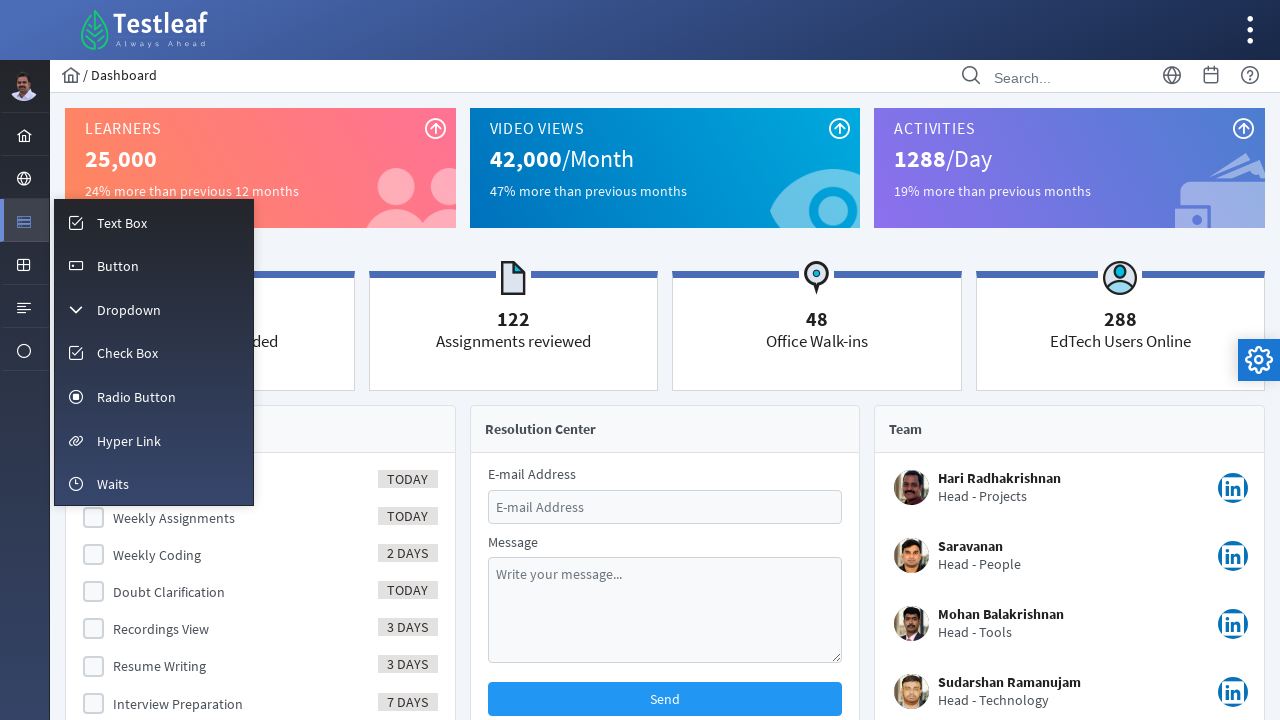

Hovered over Button link at (154, 265) on a:has-text('Button') >> nth=0
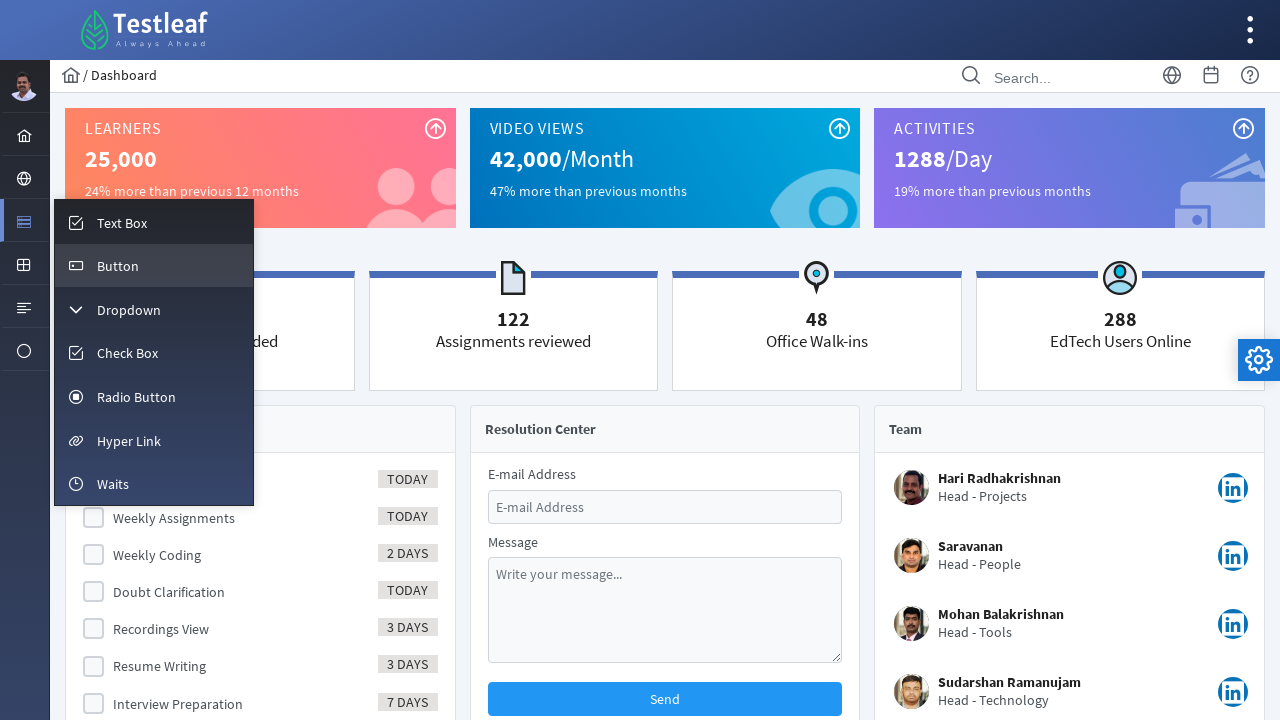

Clicked Button link to navigate back to button page at (154, 265) on a:has-text('Button') >> nth=0
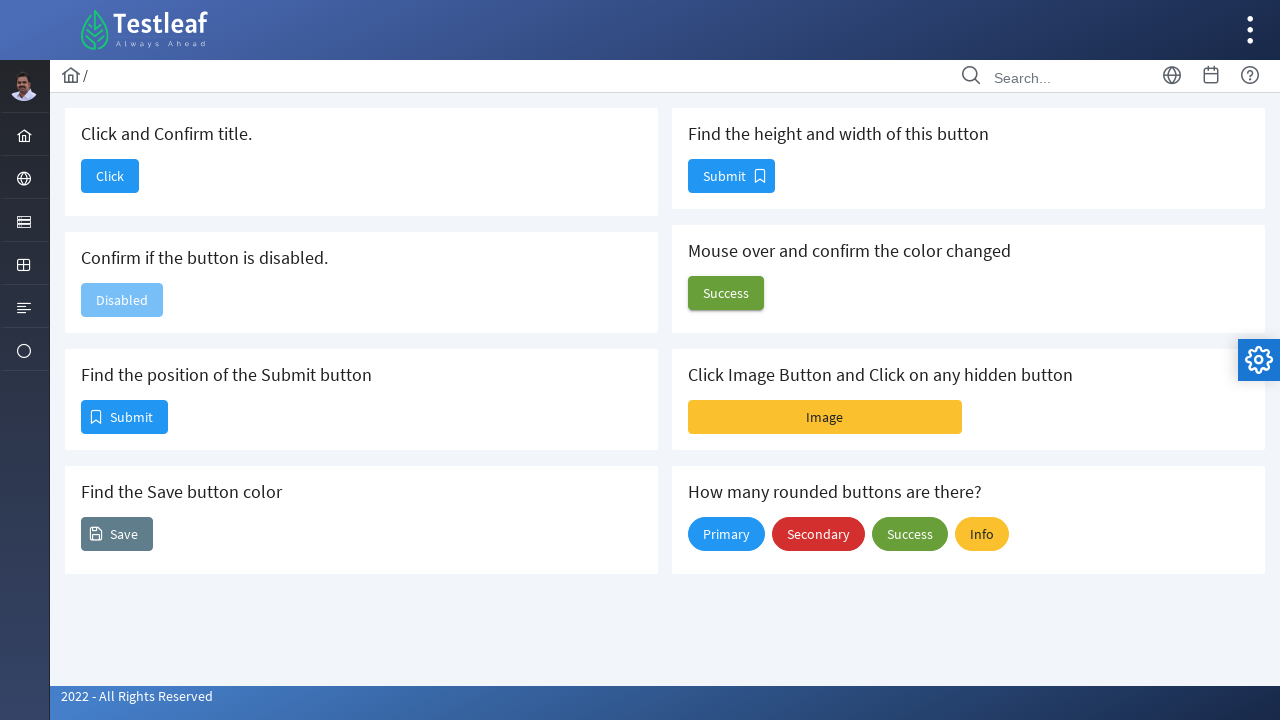

Asserted that Disabled button is in disabled state
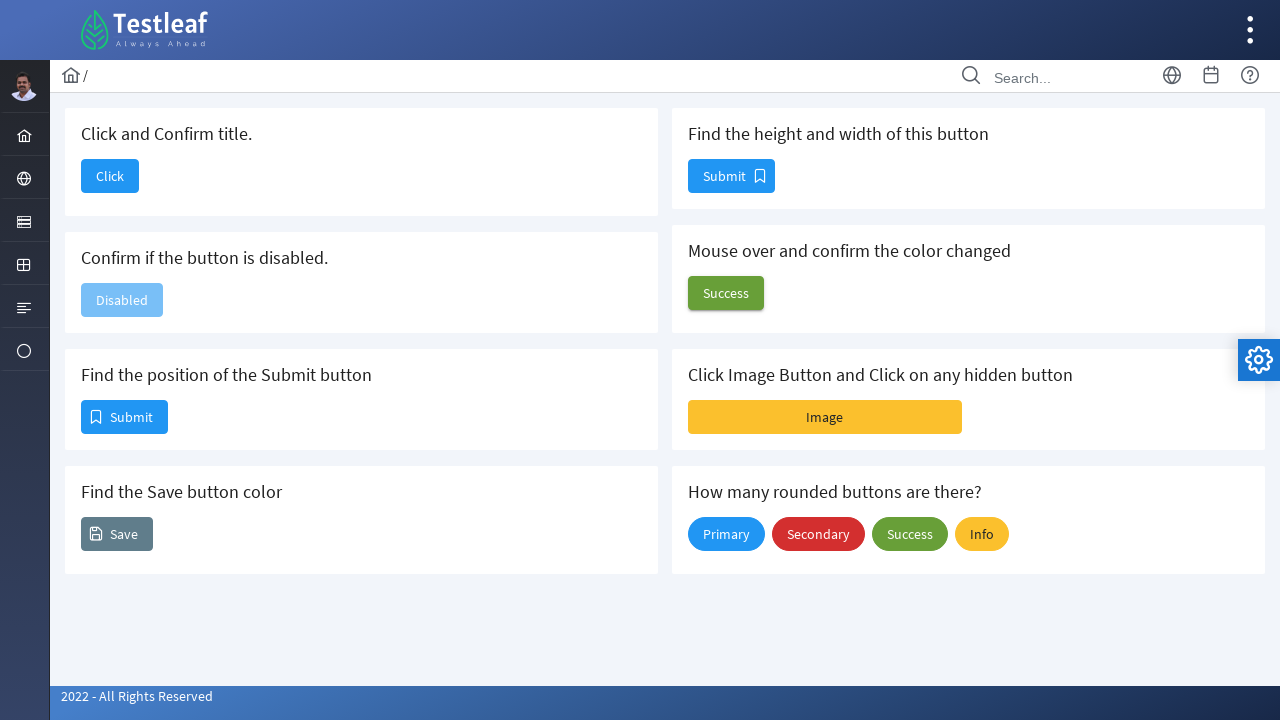

Clicked Image button at (825, 417) on internal:role=button >> internal:has-text="Image"i
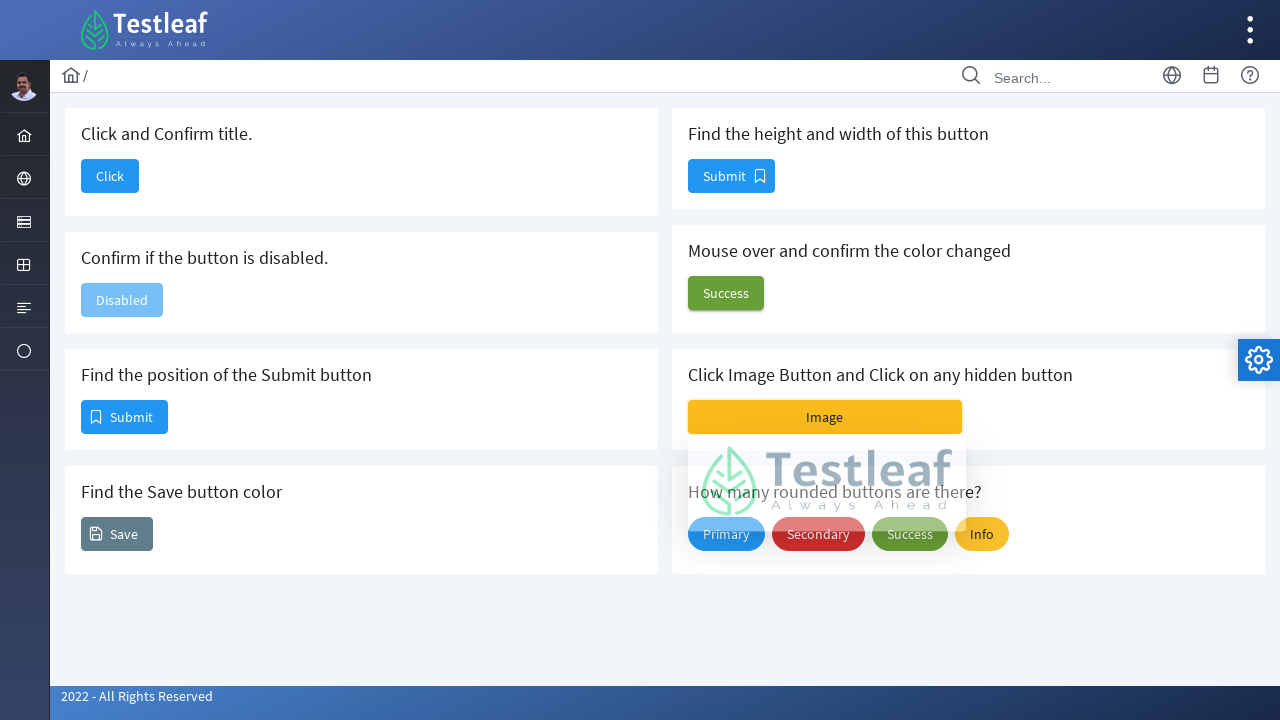

Retrieved aria-expanded attribute from Image button
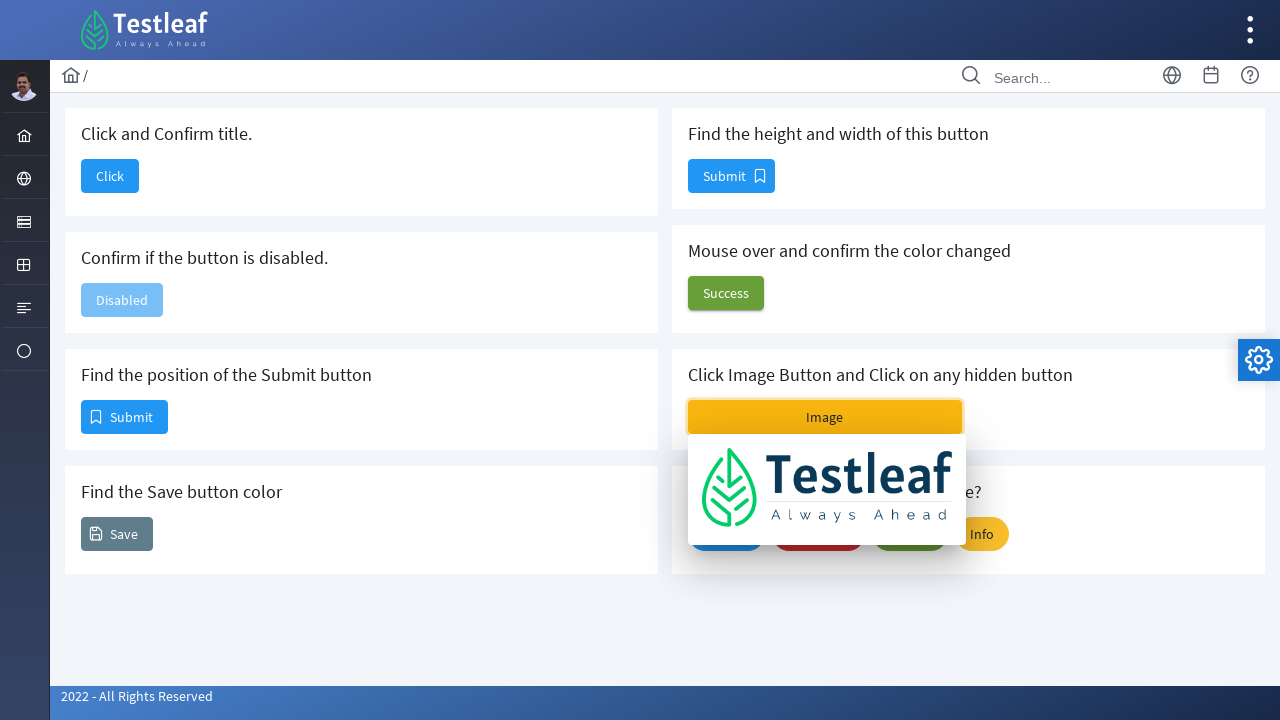

Asserted that aria-expanded attribute is not None
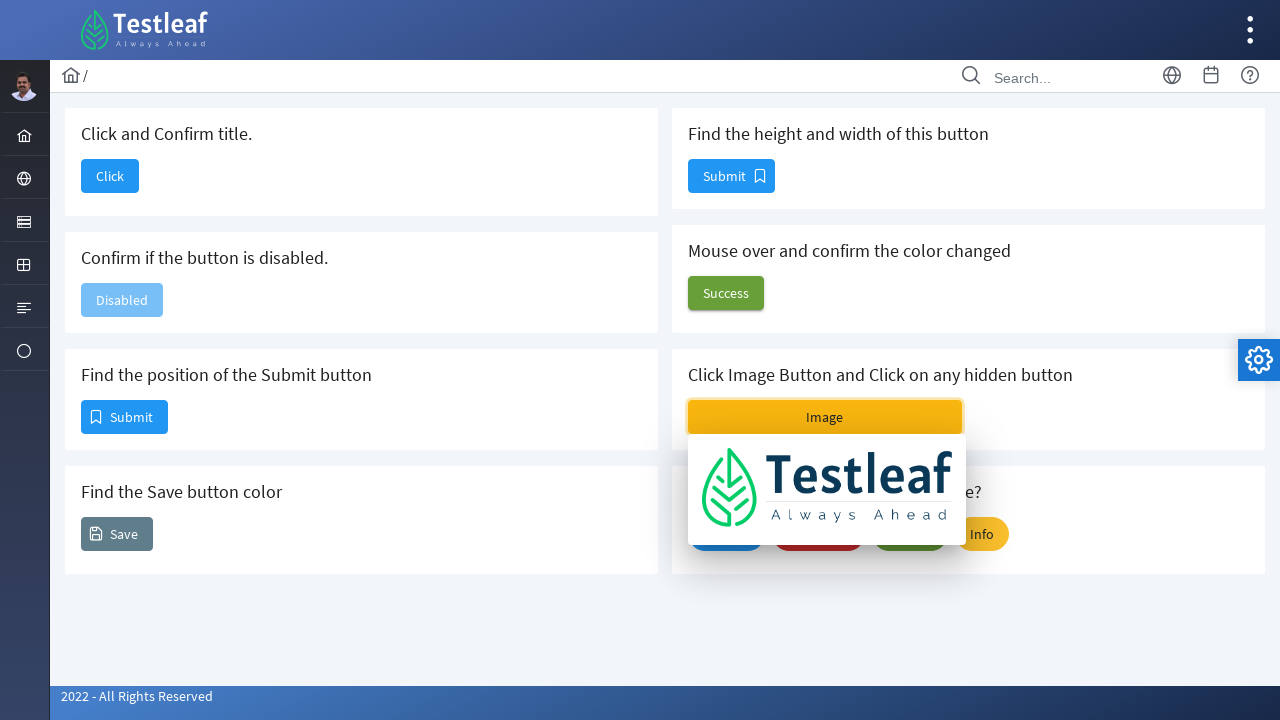

Clicked Image button again to toggle at (825, 417) on internal:role=button >> internal:has-text="Image"i
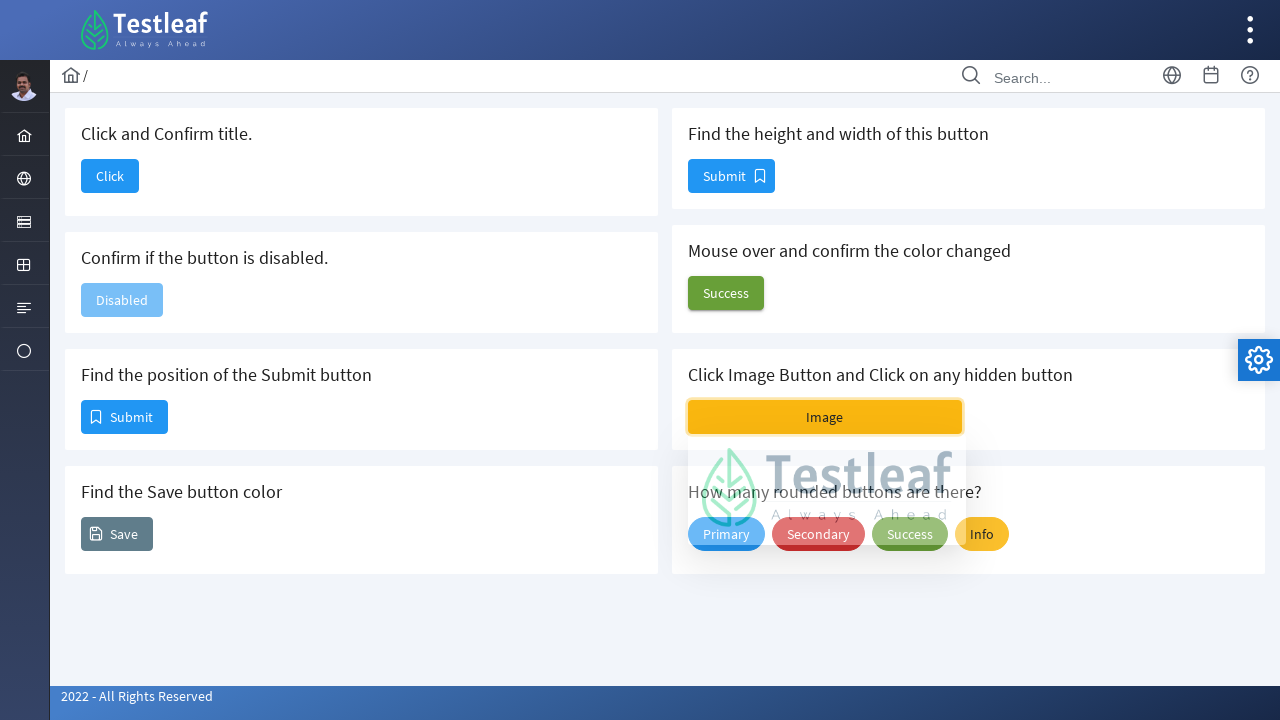

Located rounded buttons card and identified all buttons
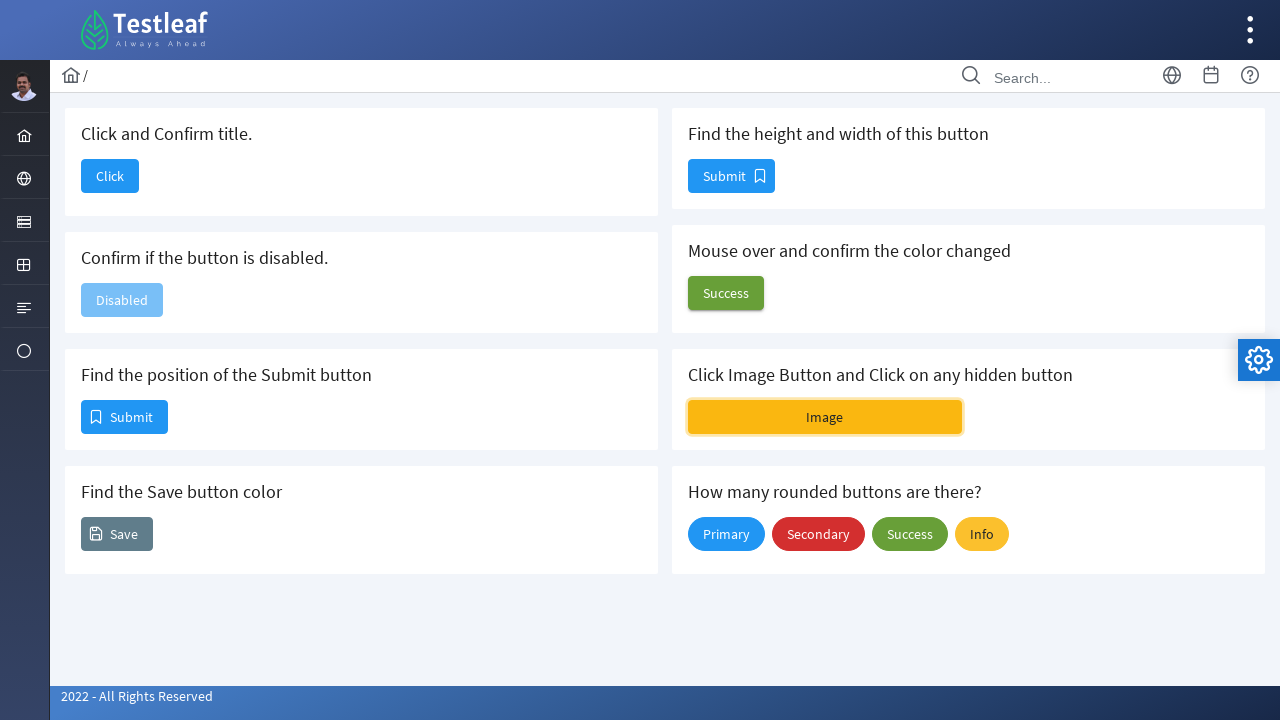

Counted 4 rounded buttons
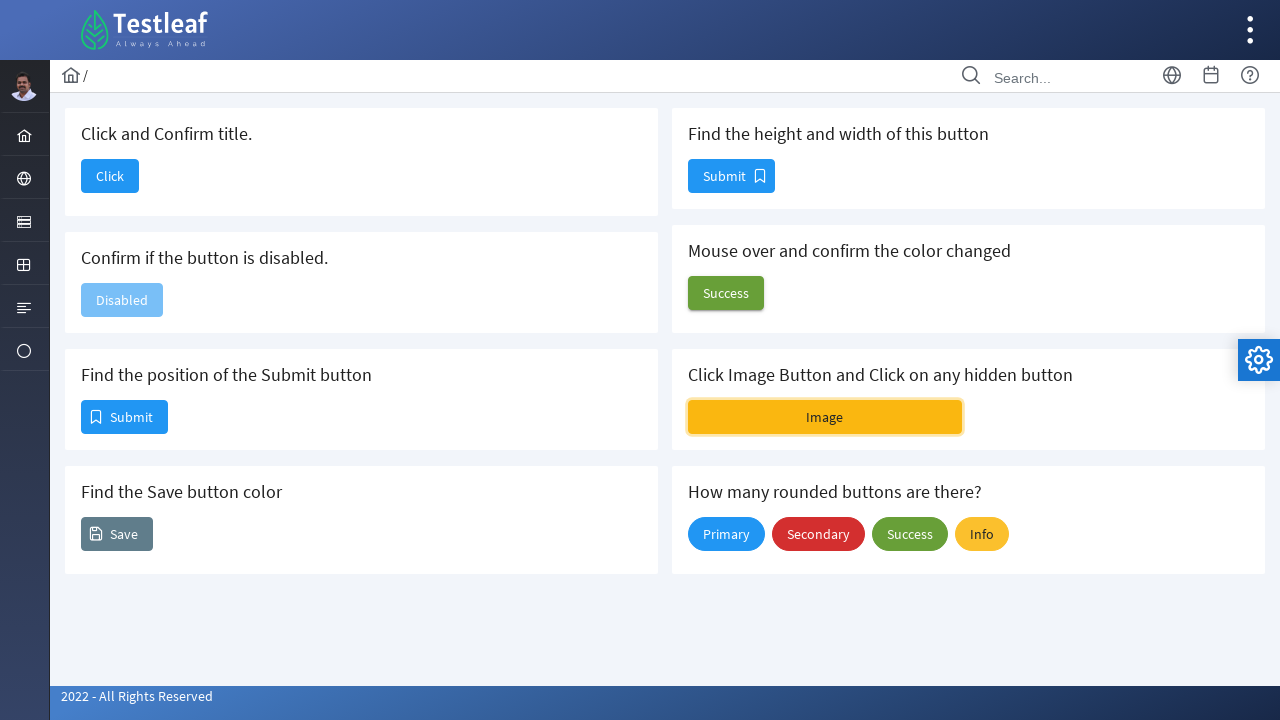

Retrieved all rounded button labels
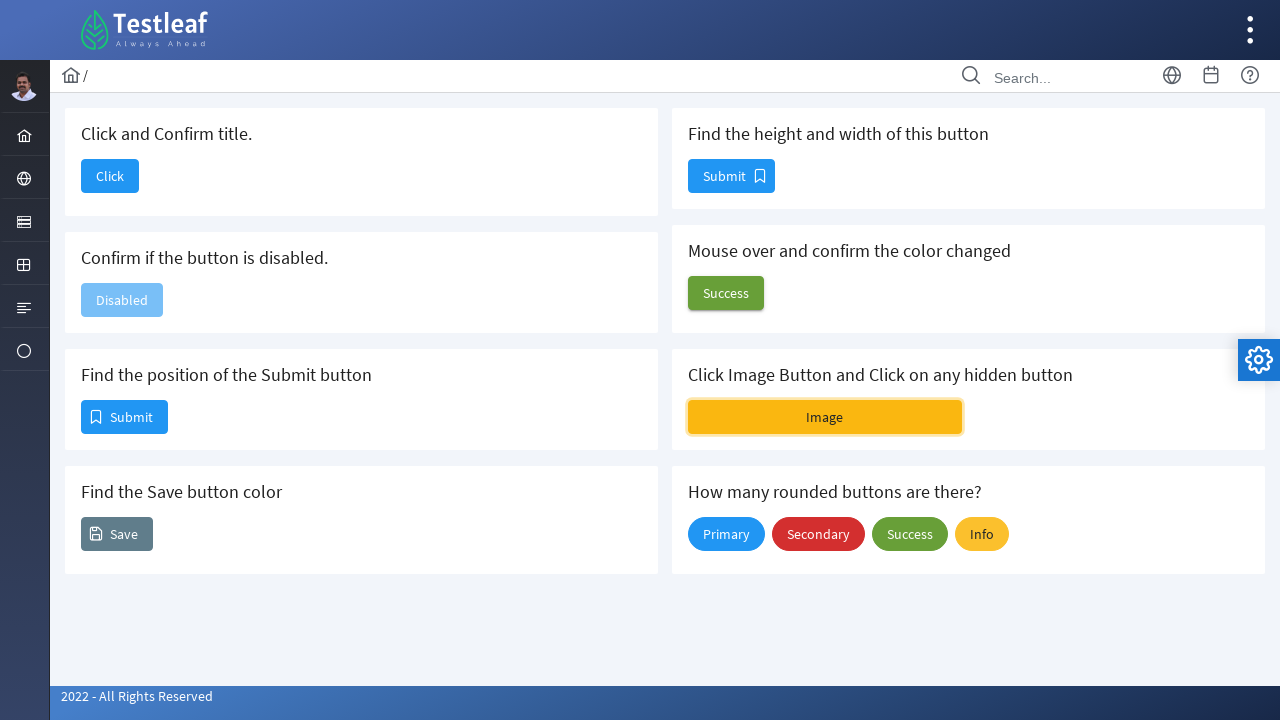

Asserted that button labels match expected values
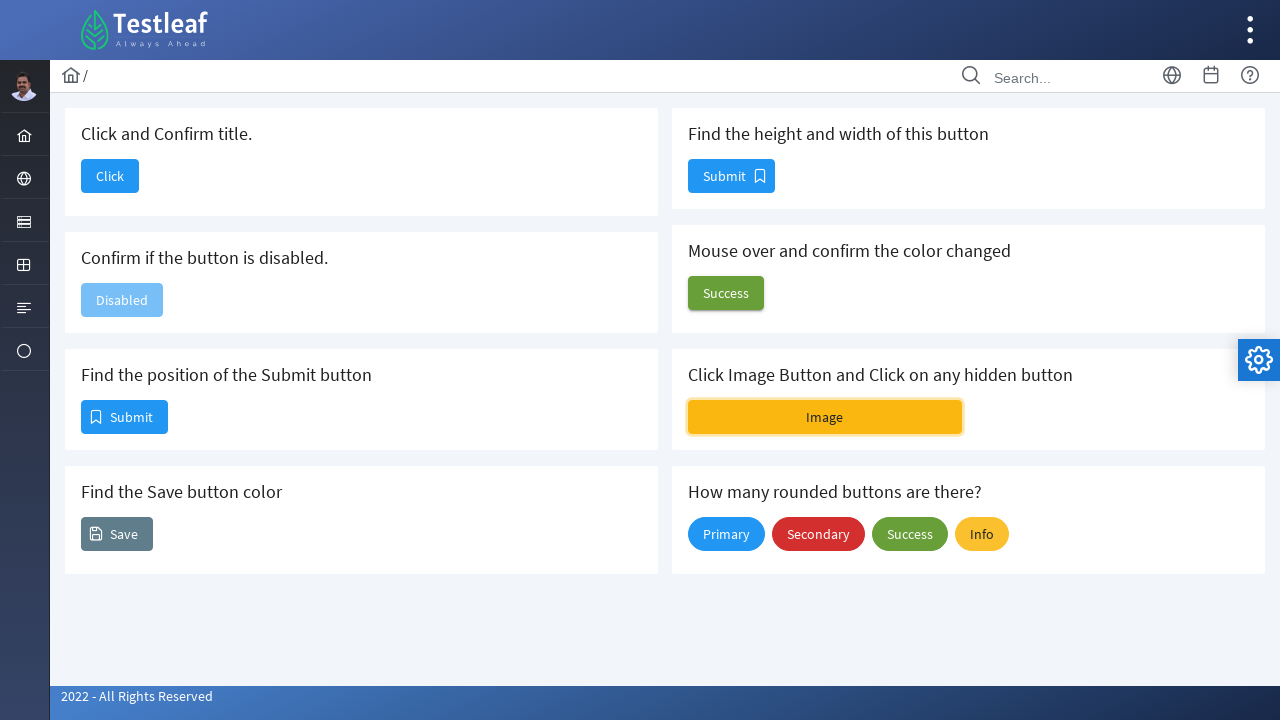

Verified rounded button 1 has label 'Primary'
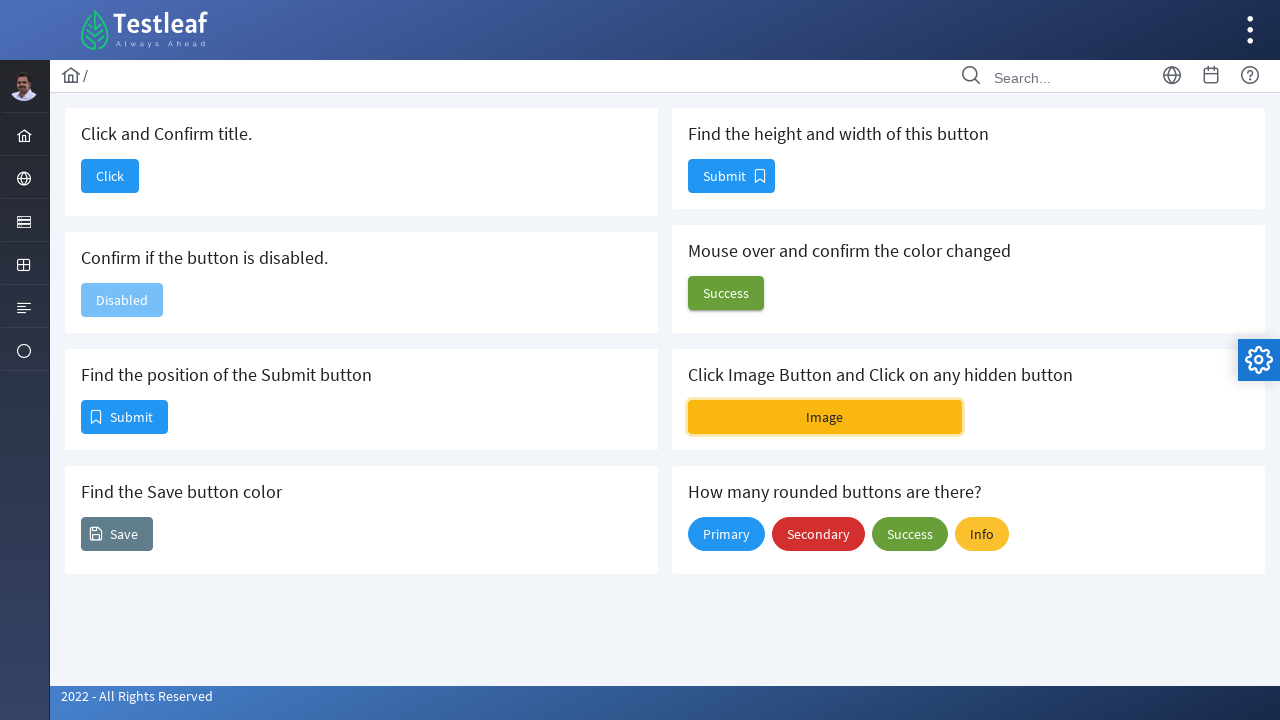

Verified rounded button 2 has label 'Secondary'
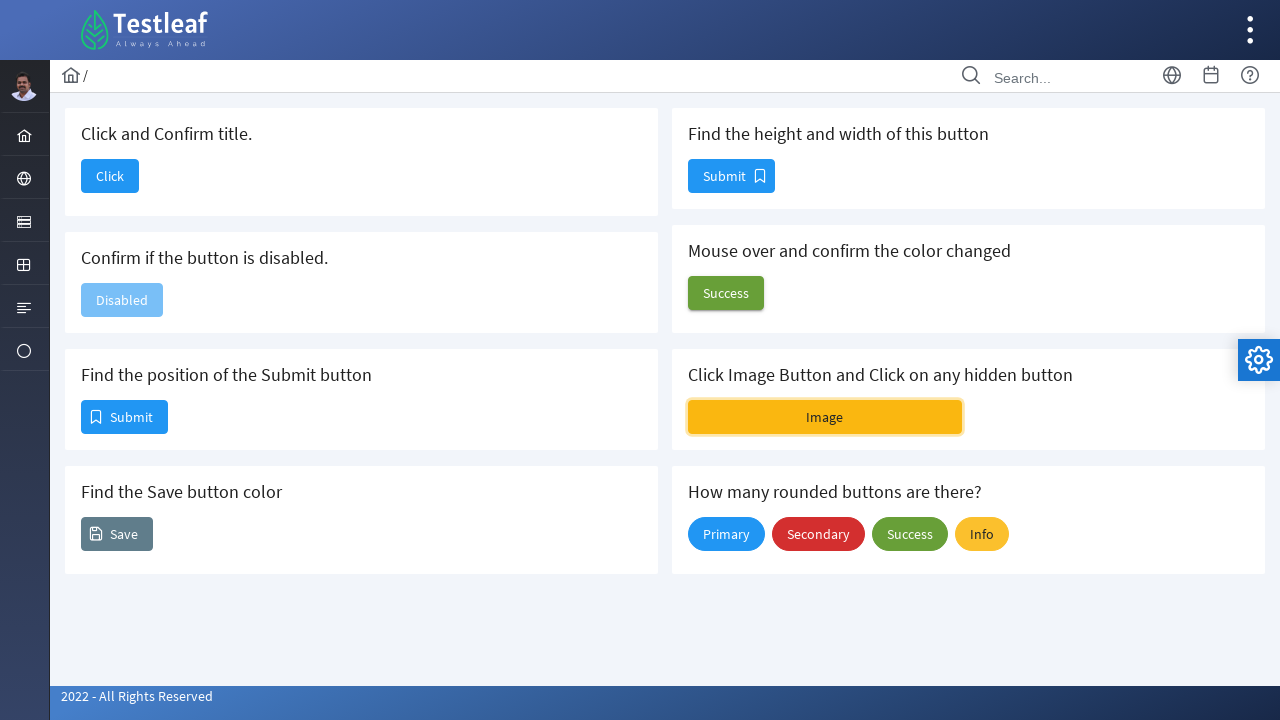

Verified rounded button 3 has label 'Success'
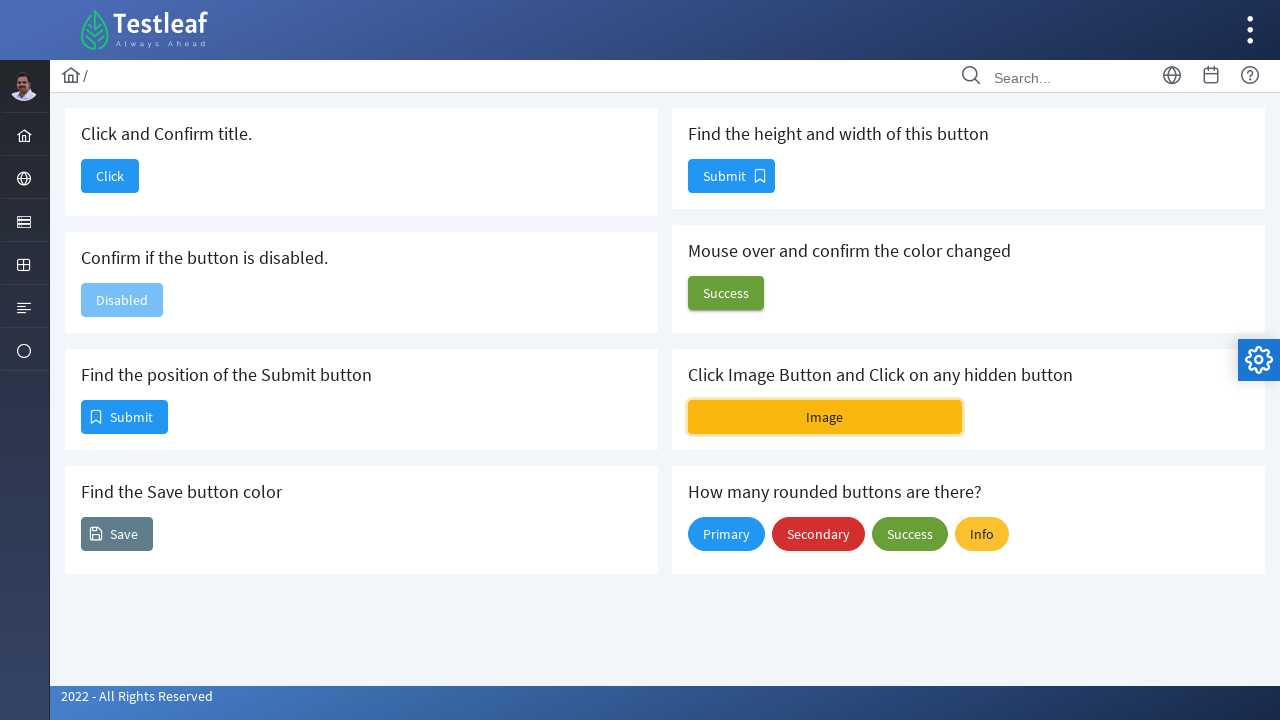

Verified rounded button 4 has label 'Info'
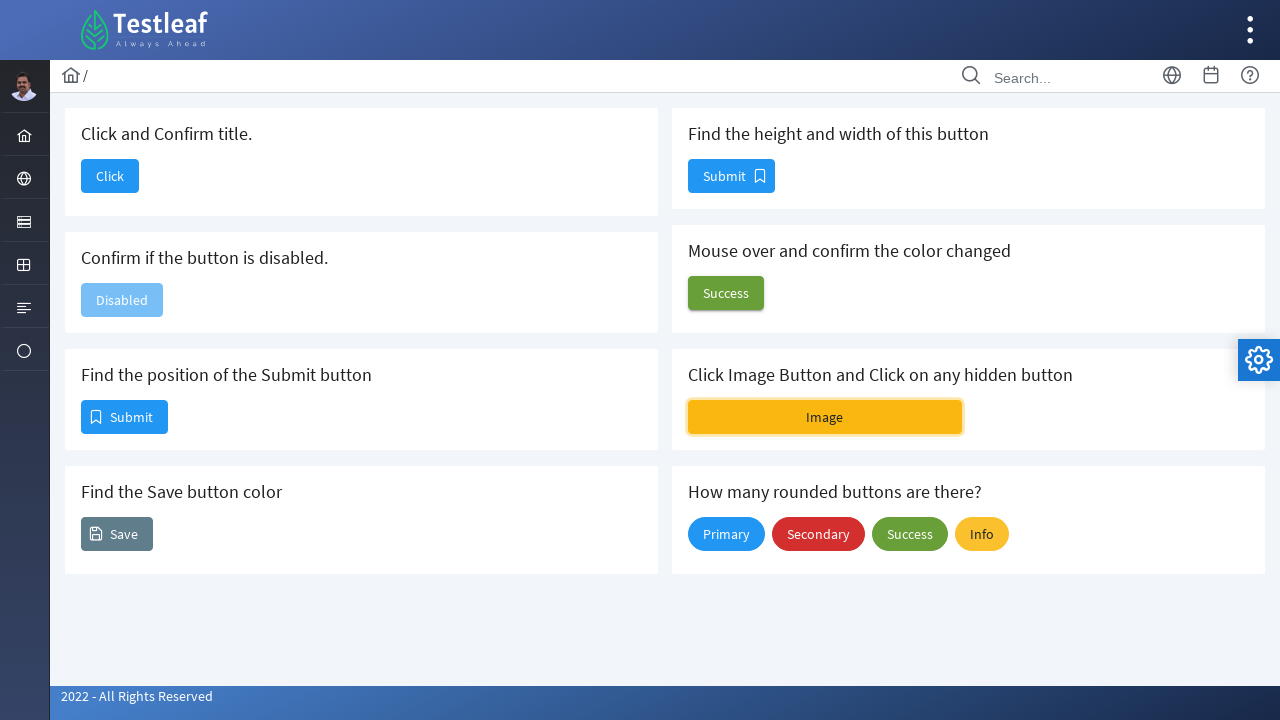

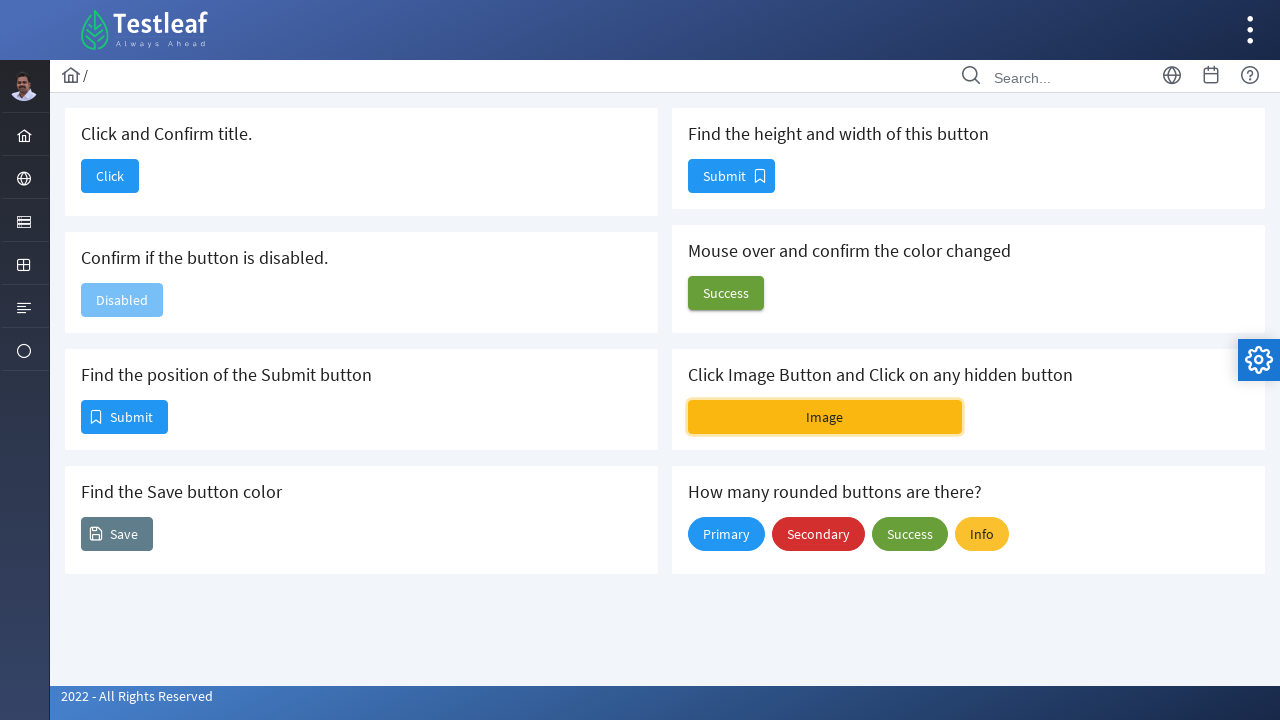